Tests website navigation scope by counting total links, footer links, and opening all links in the first footer column in new tabs to verify they work

Starting URL: https://rahulshettyacademy.com/AutomationPractice/

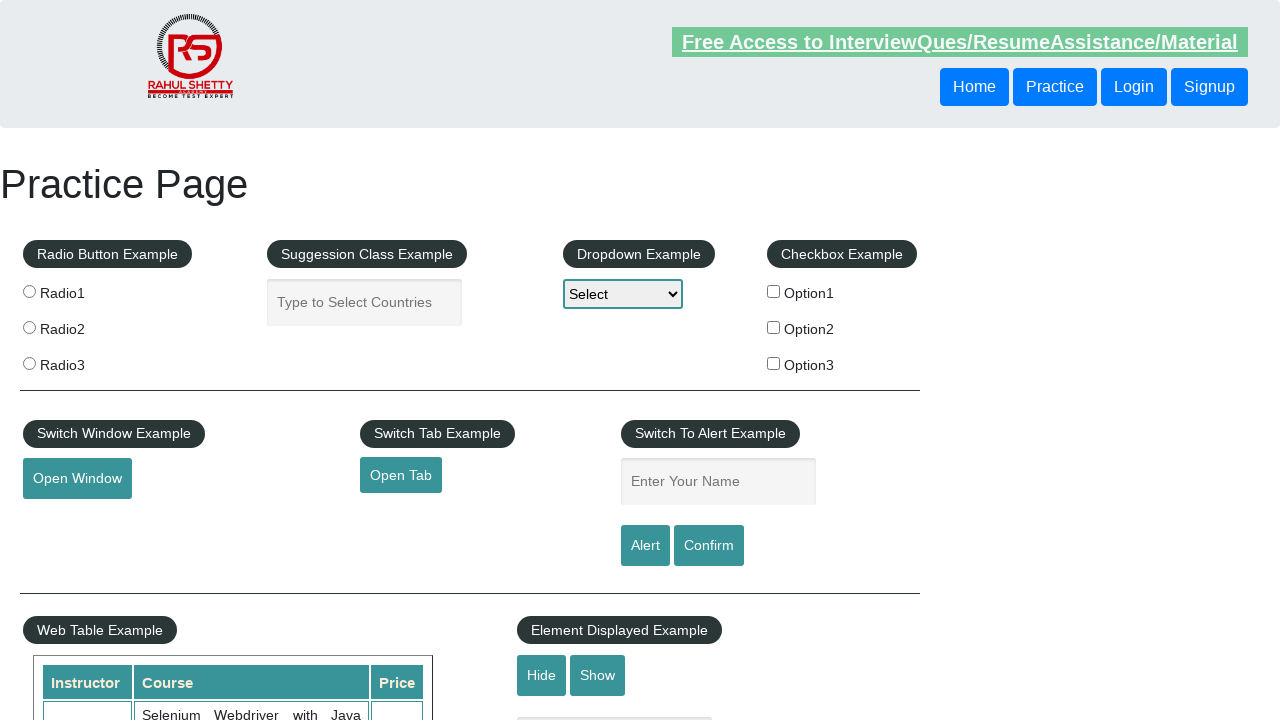

Navigated to AutomationPractice website
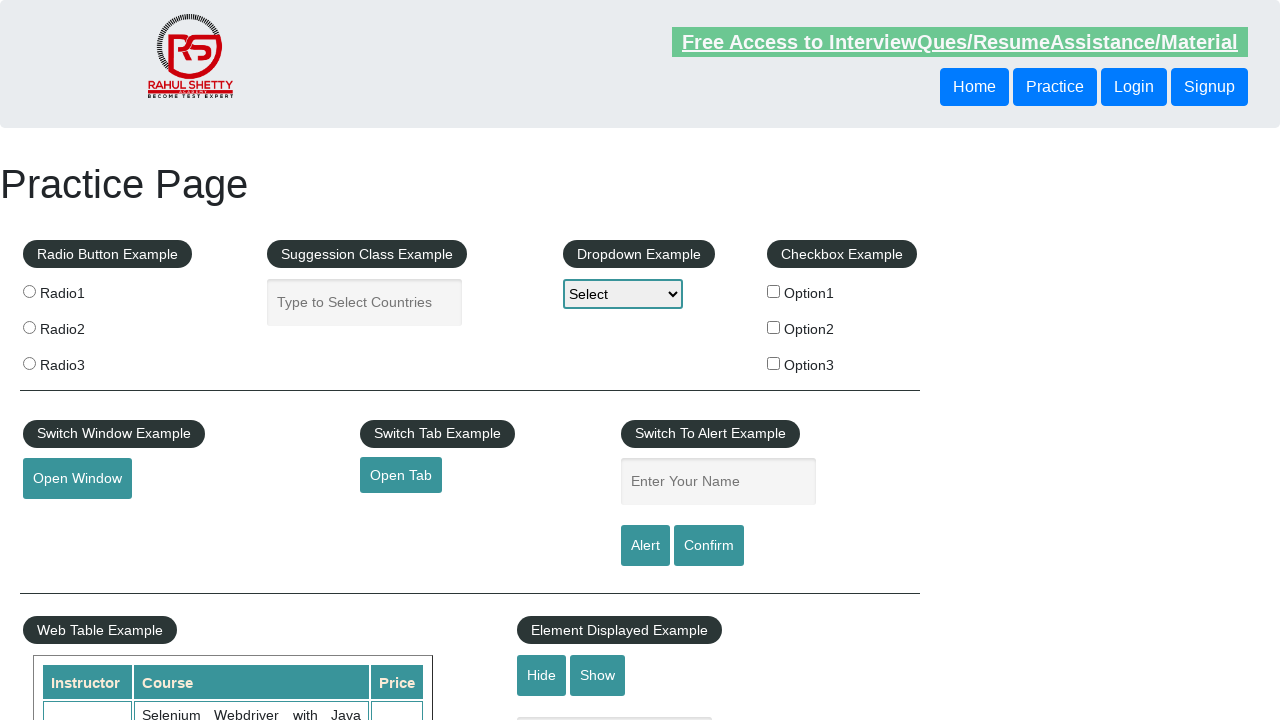

Counted total links on page: 27
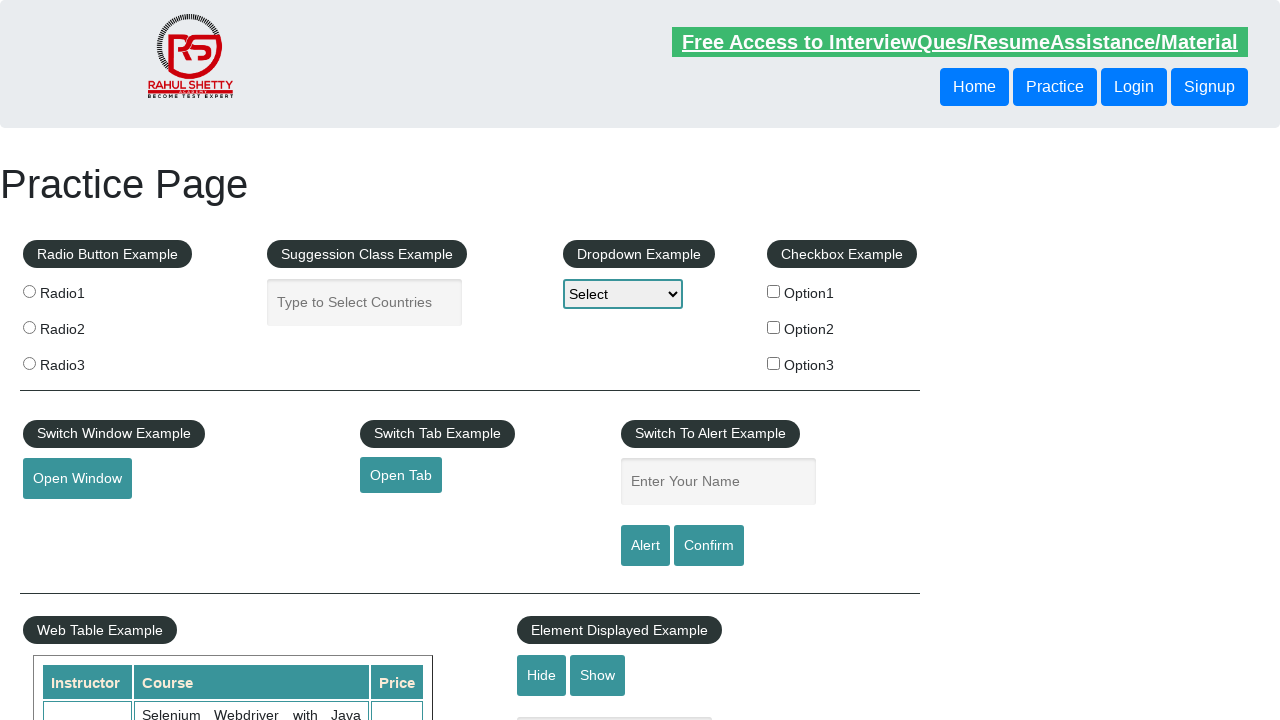

Located footer section
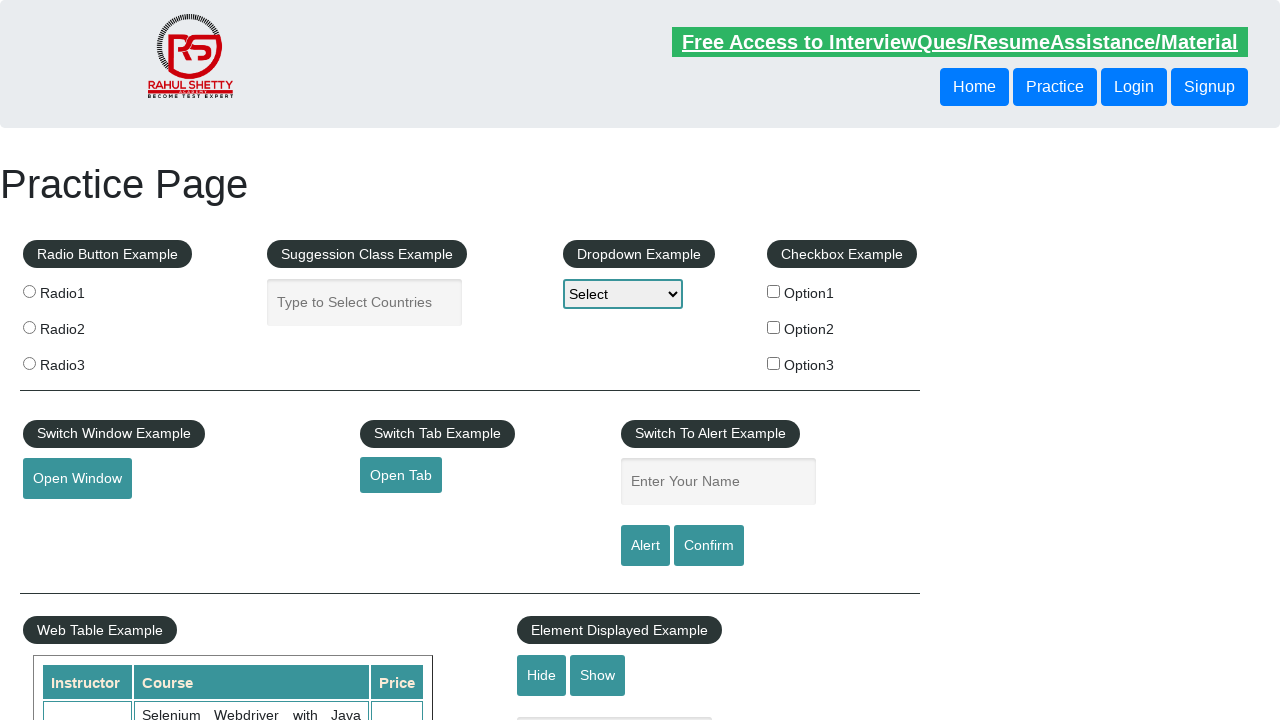

Counted footer links: 20
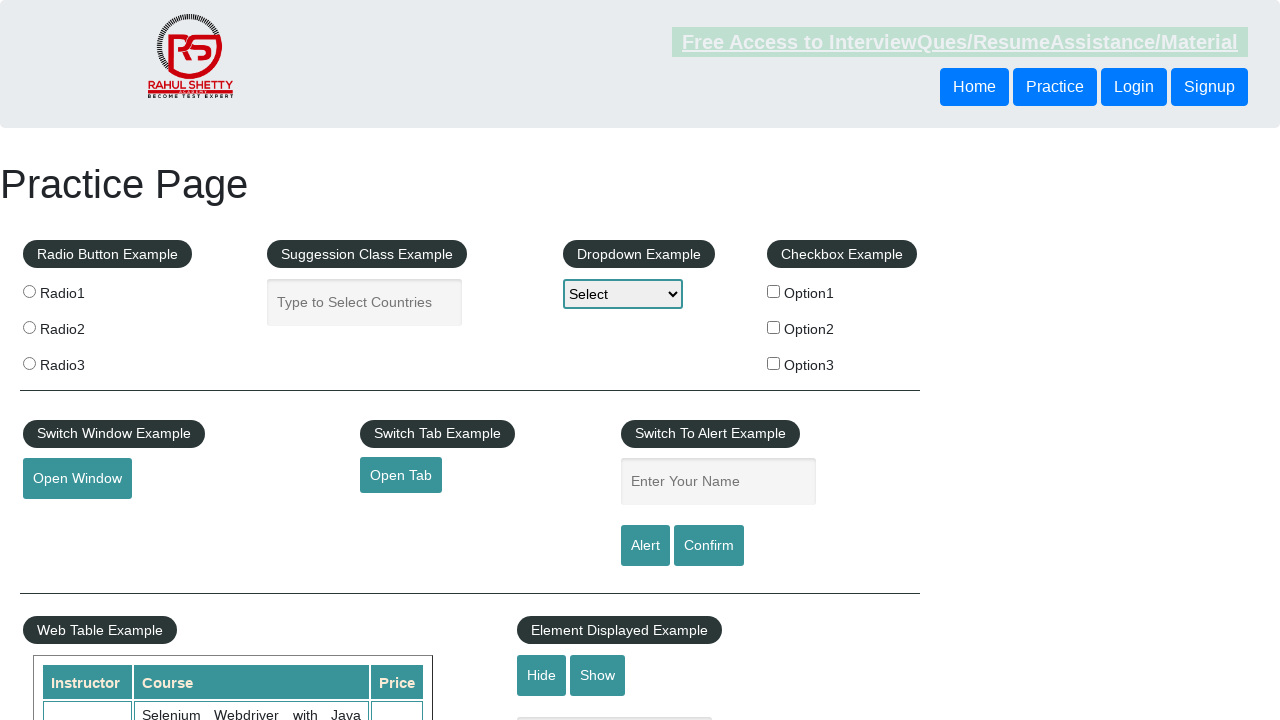

Located first footer column
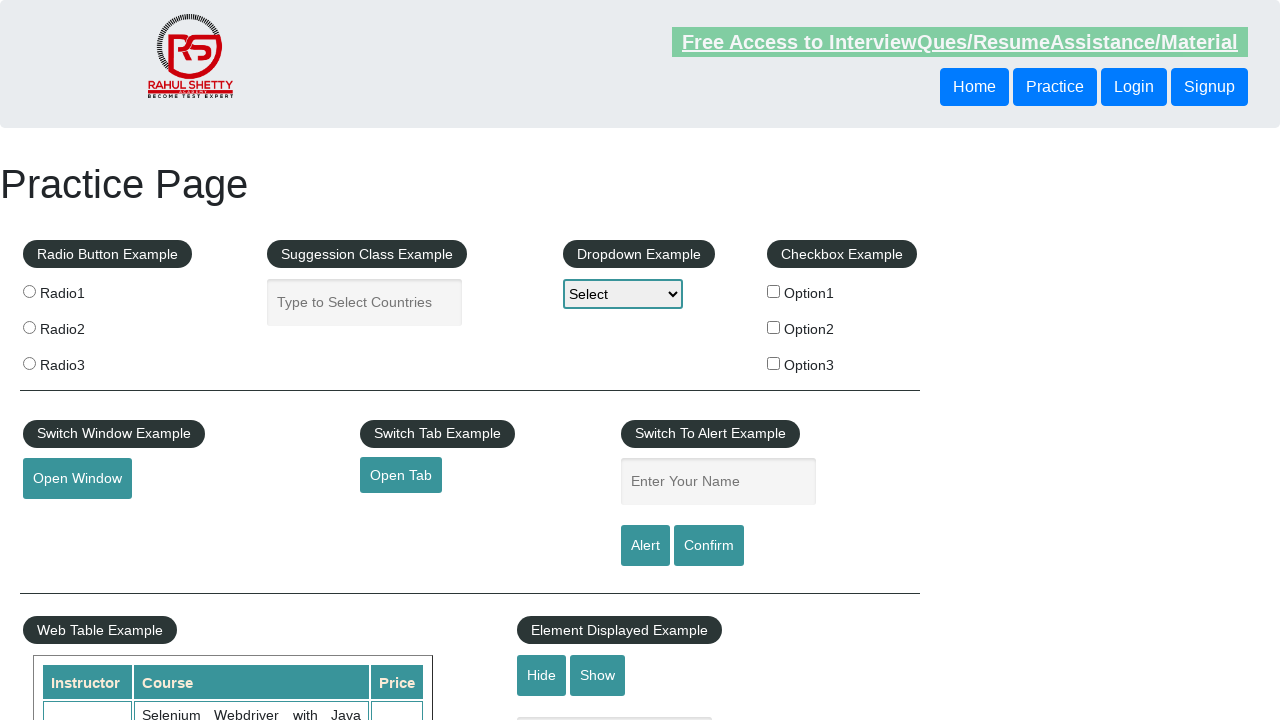

Retrieved 5 links from first footer column
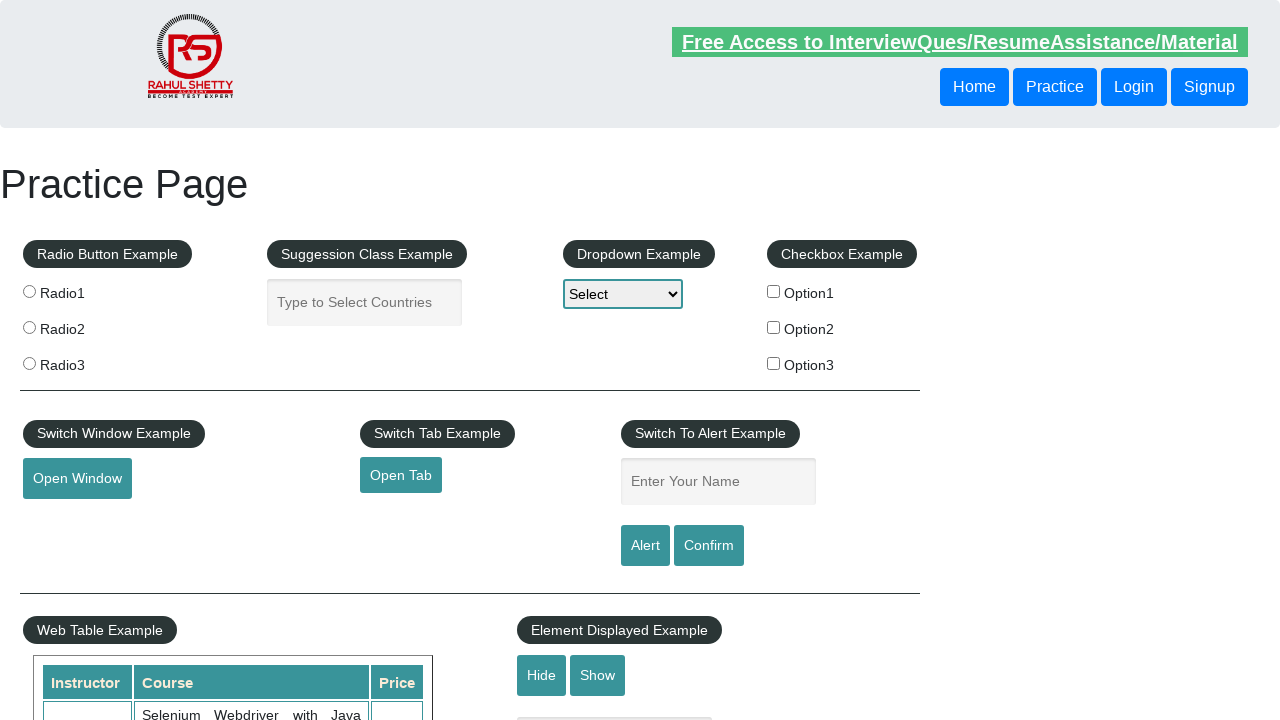

Opened a footer link in new tab using Ctrl+Click at (157, 482) on #gf-BIG >> xpath=//table/tbody/tr/td[1]/ul >> a >> nth=0
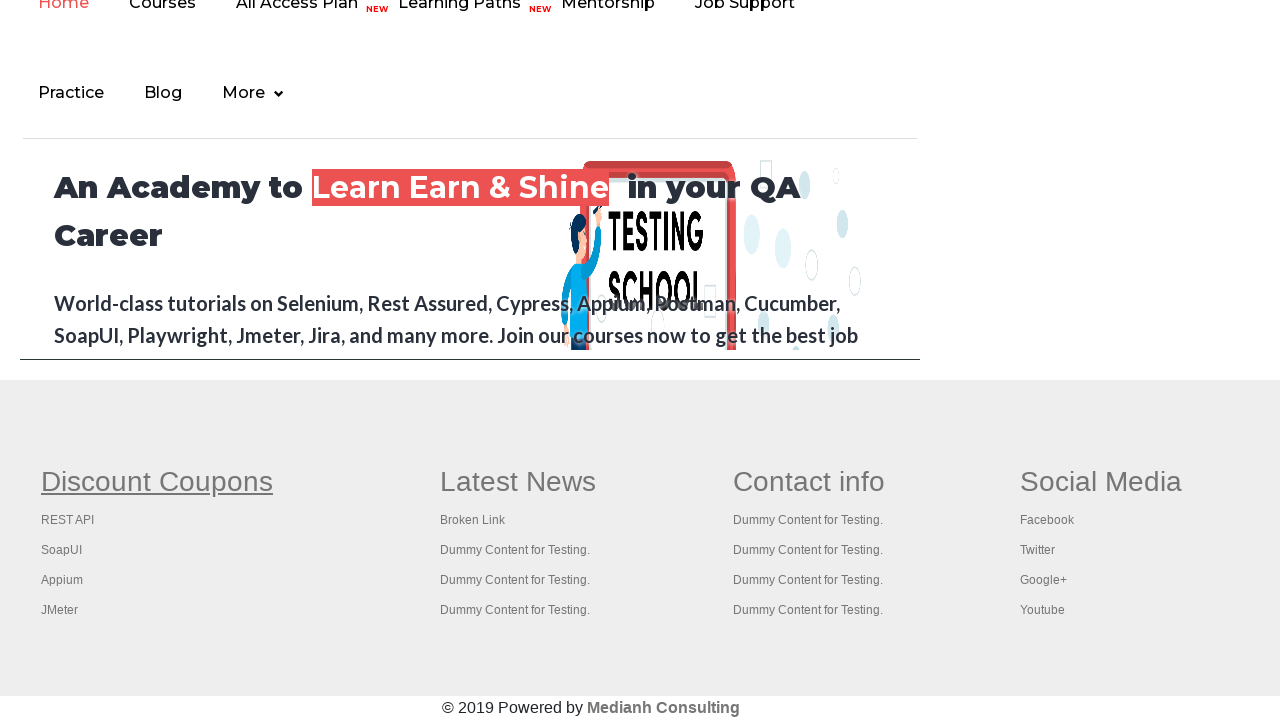

Opened a footer link in new tab using Ctrl+Click at (68, 520) on #gf-BIG >> xpath=//table/tbody/tr/td[1]/ul >> a >> nth=1
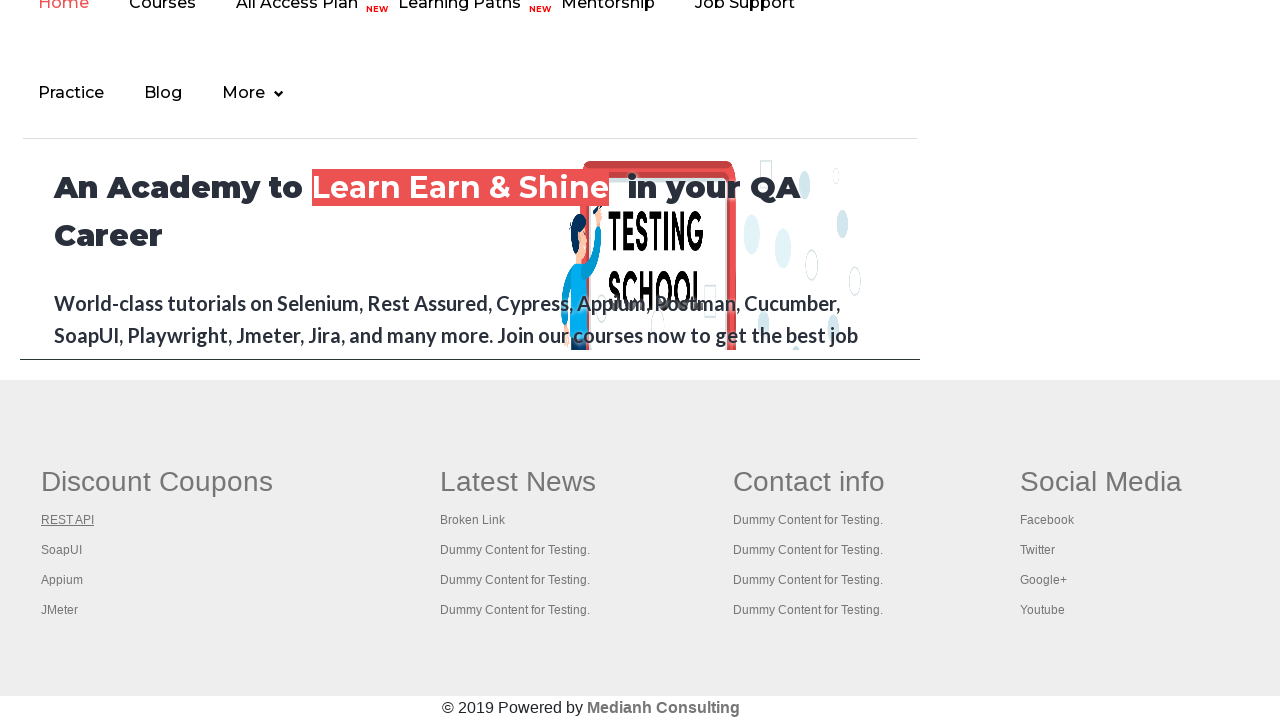

Opened a footer link in new tab using Ctrl+Click at (62, 550) on #gf-BIG >> xpath=//table/tbody/tr/td[1]/ul >> a >> nth=2
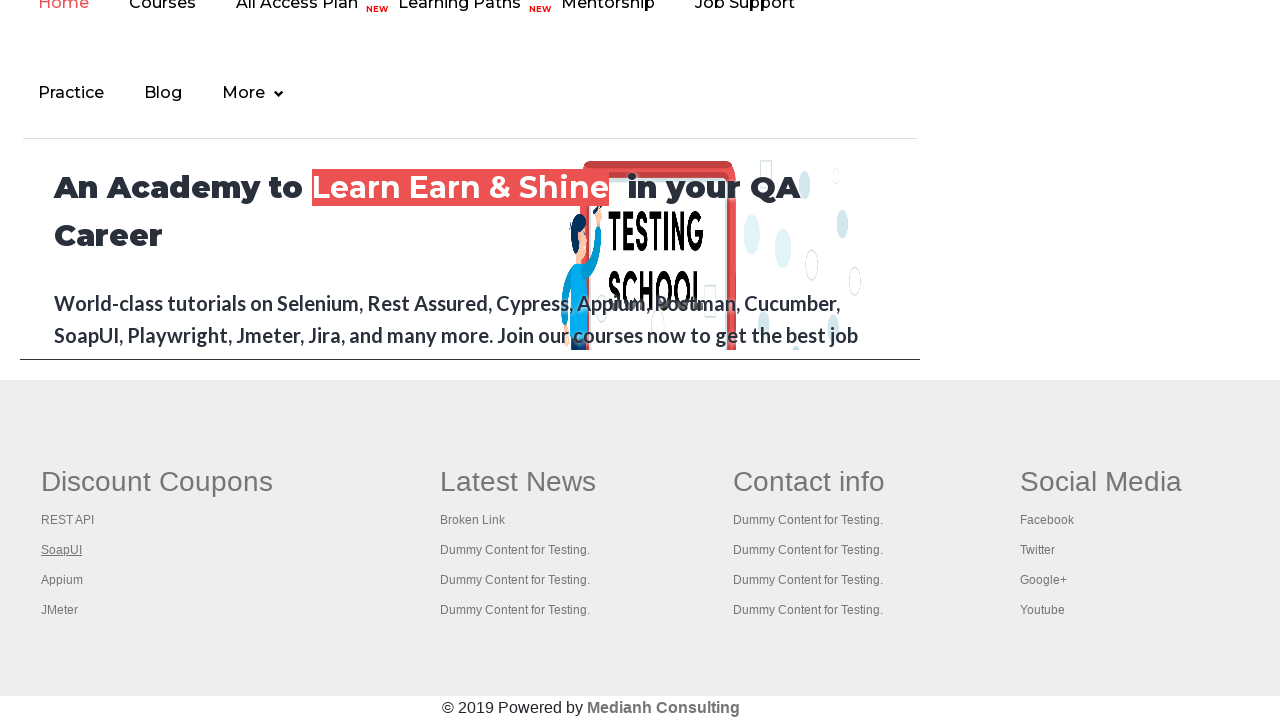

Opened a footer link in new tab using Ctrl+Click at (62, 580) on #gf-BIG >> xpath=//table/tbody/tr/td[1]/ul >> a >> nth=3
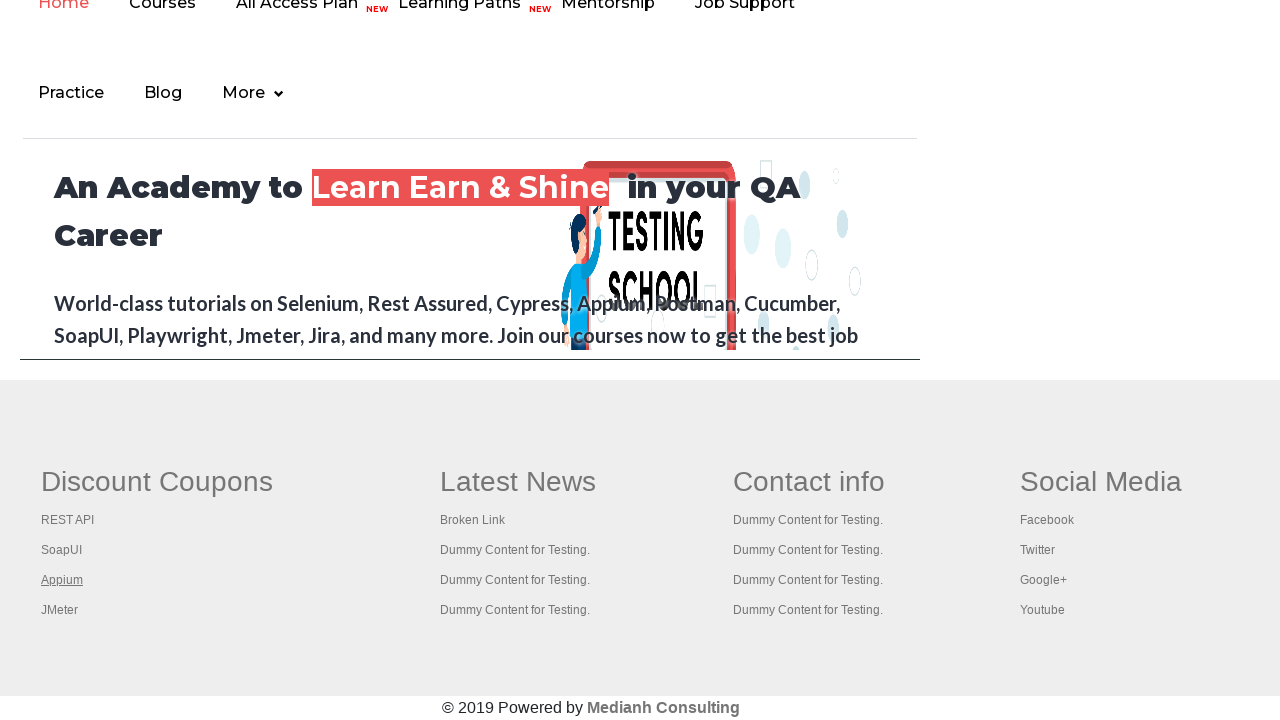

Opened a footer link in new tab using Ctrl+Click at (60, 610) on #gf-BIG >> xpath=//table/tbody/tr/td[1]/ul >> a >> nth=4
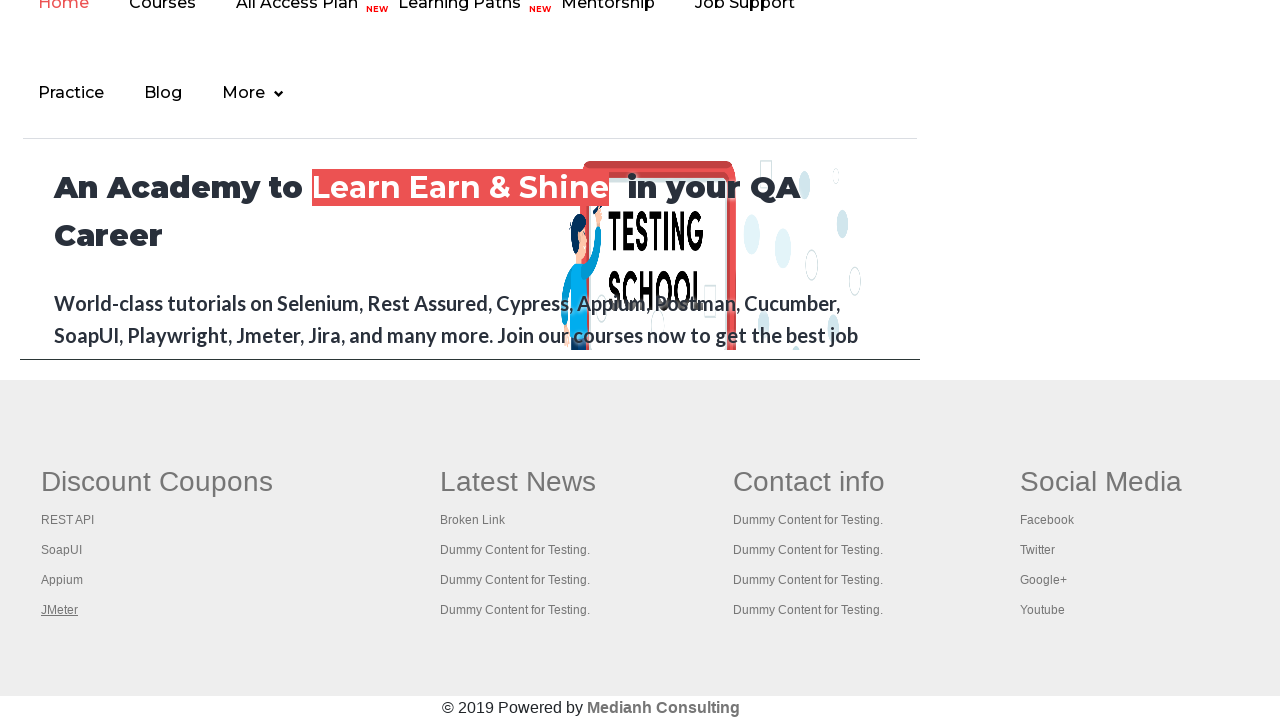

Retrieved all opened pages: 6 total
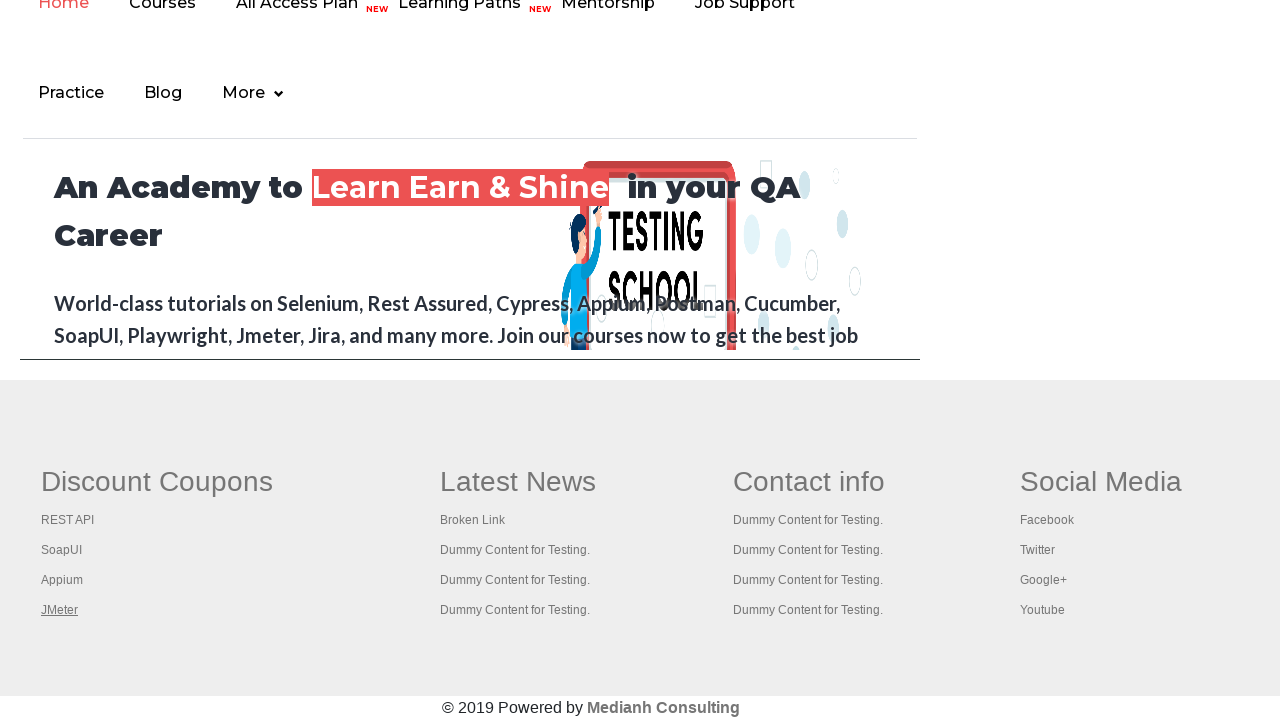

Switched to page with title: Practice Page
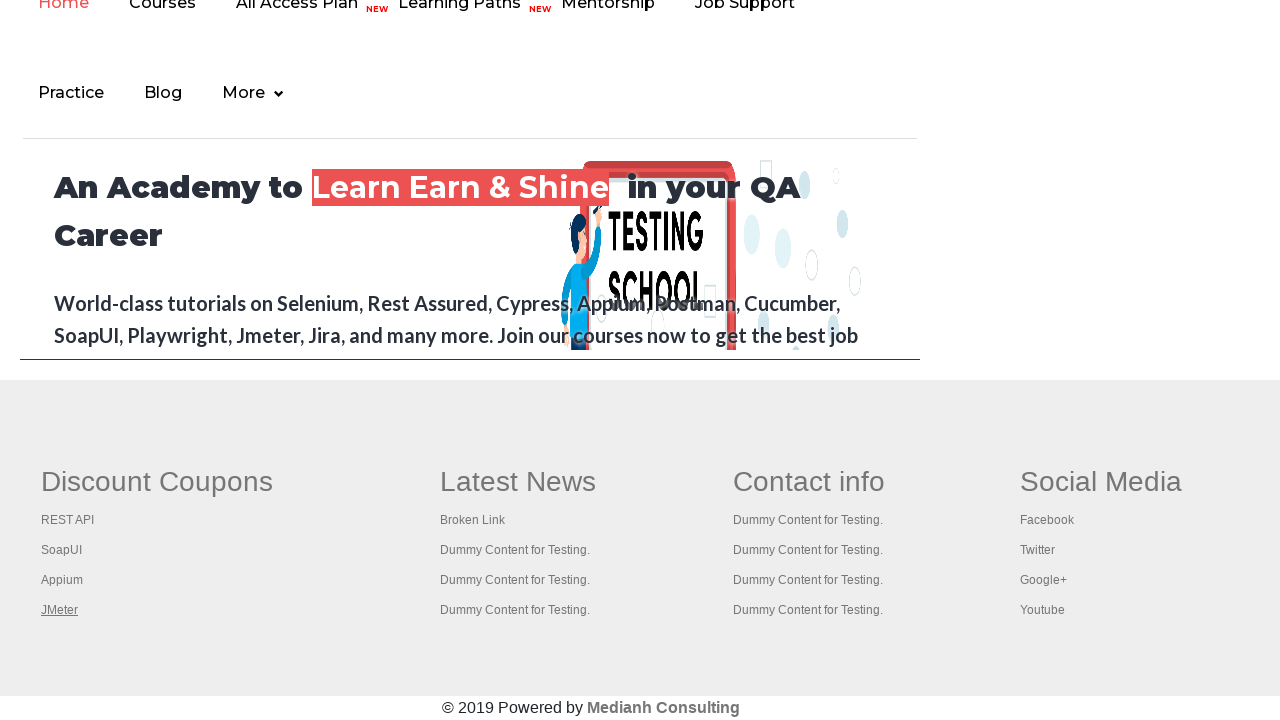

Switched to page with title: Practice Page
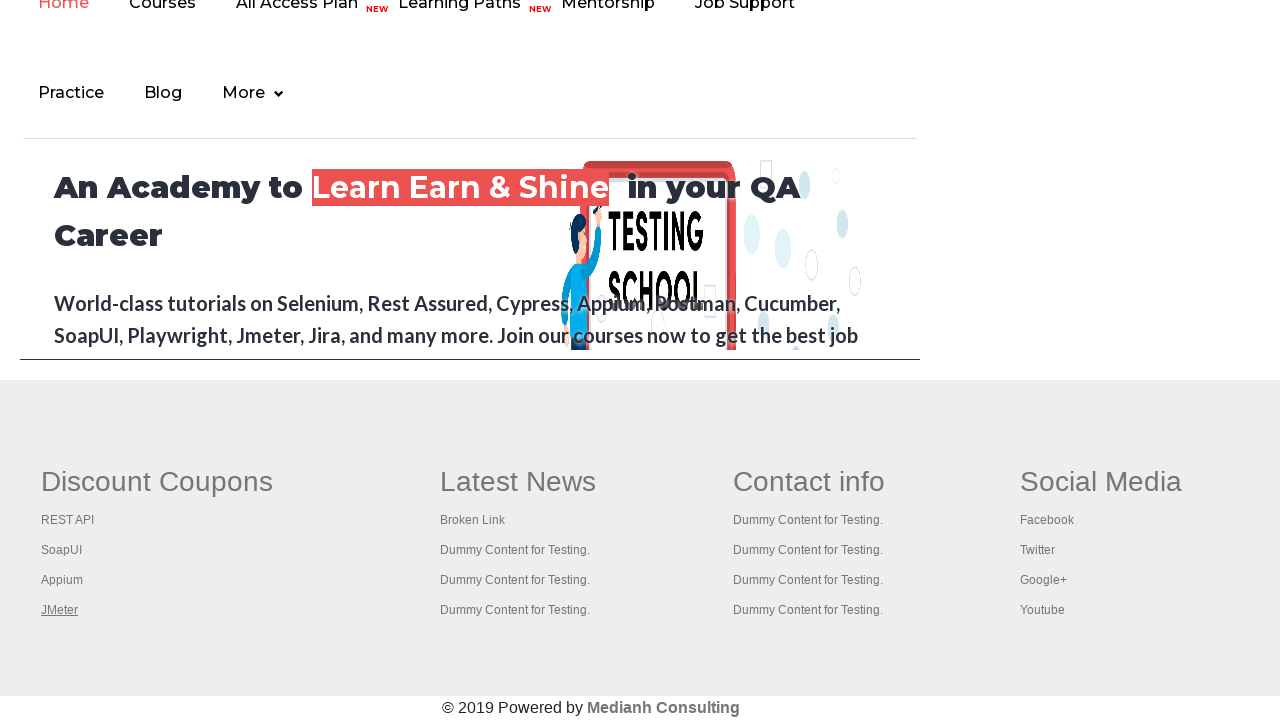

Switched to page with title: REST API Tutorial
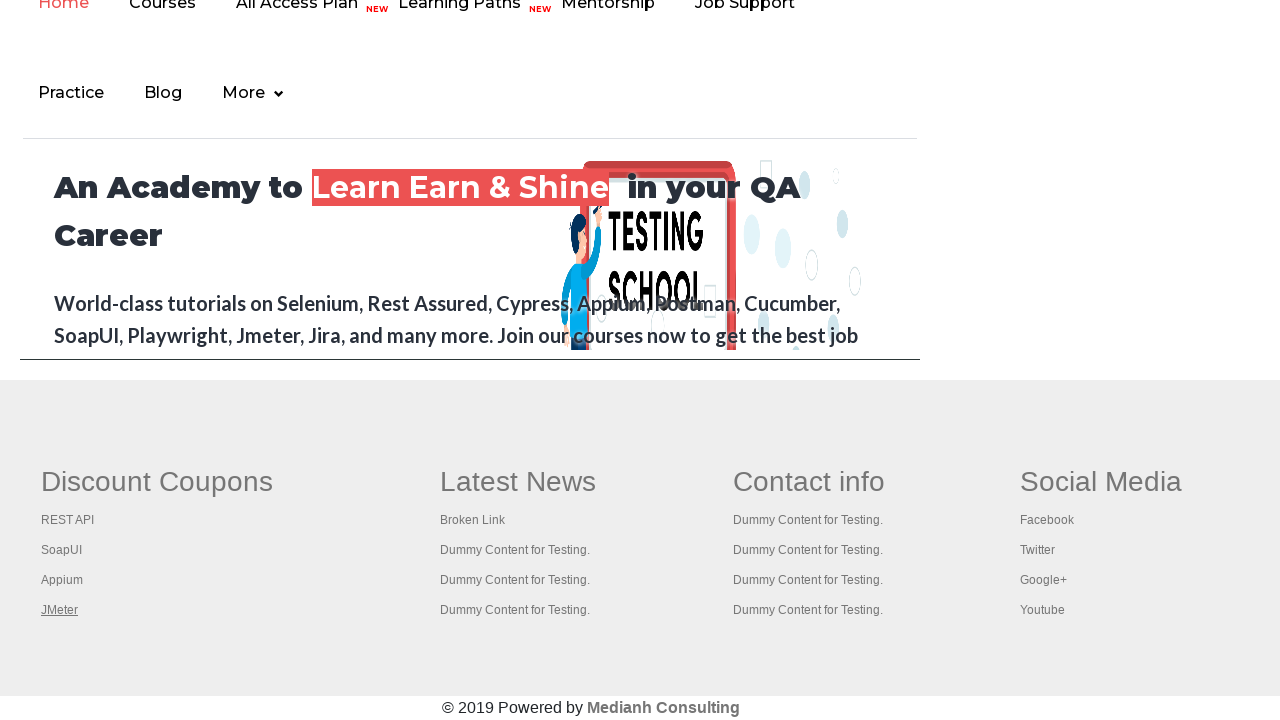

Switched to page with title: The World’s Most Popular API Testing Tool | SoapUI
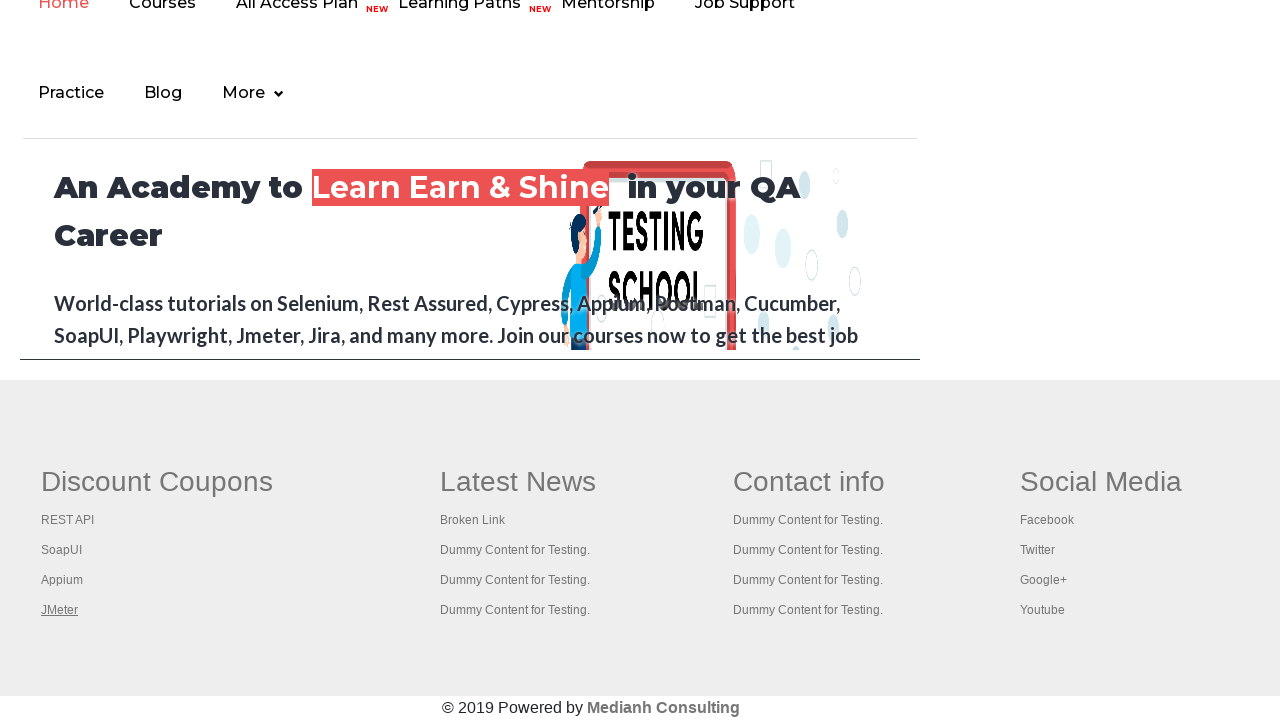

Switched to page with title: Appium tutorial for Mobile Apps testing | RahulShetty Academy | Rahul
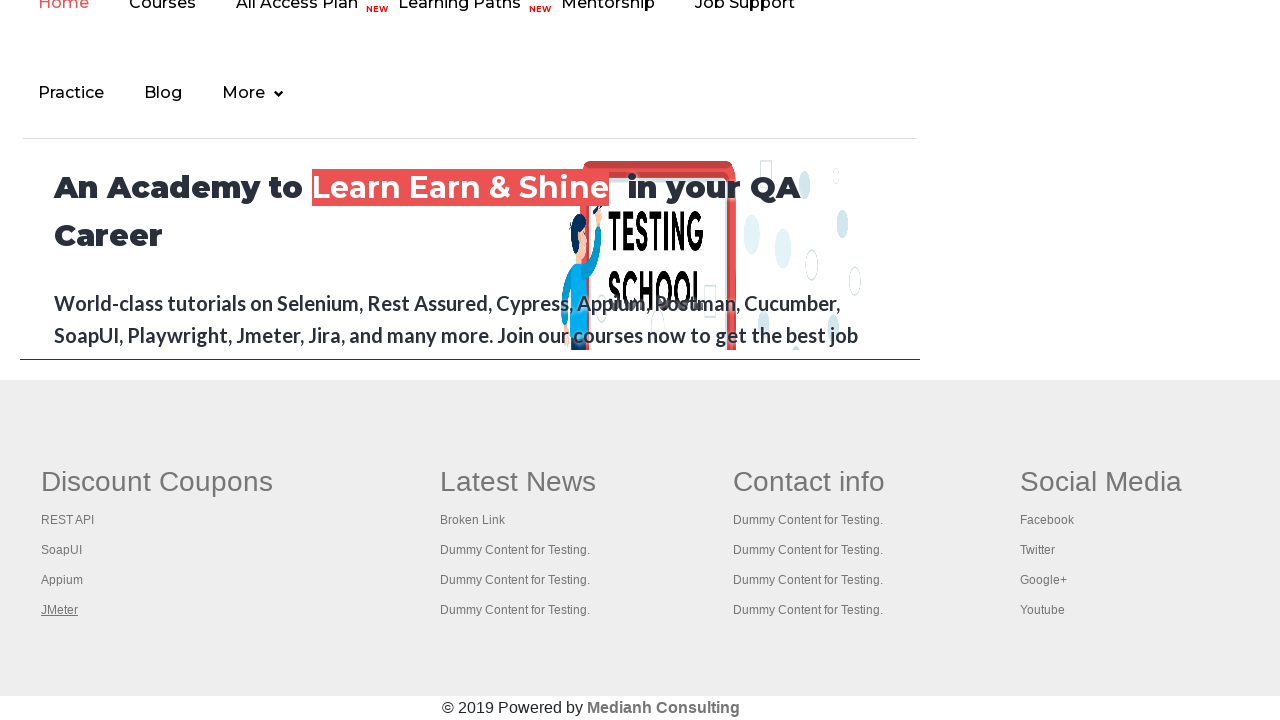

Switched to page with title: Apache JMeter - Apache JMeter™
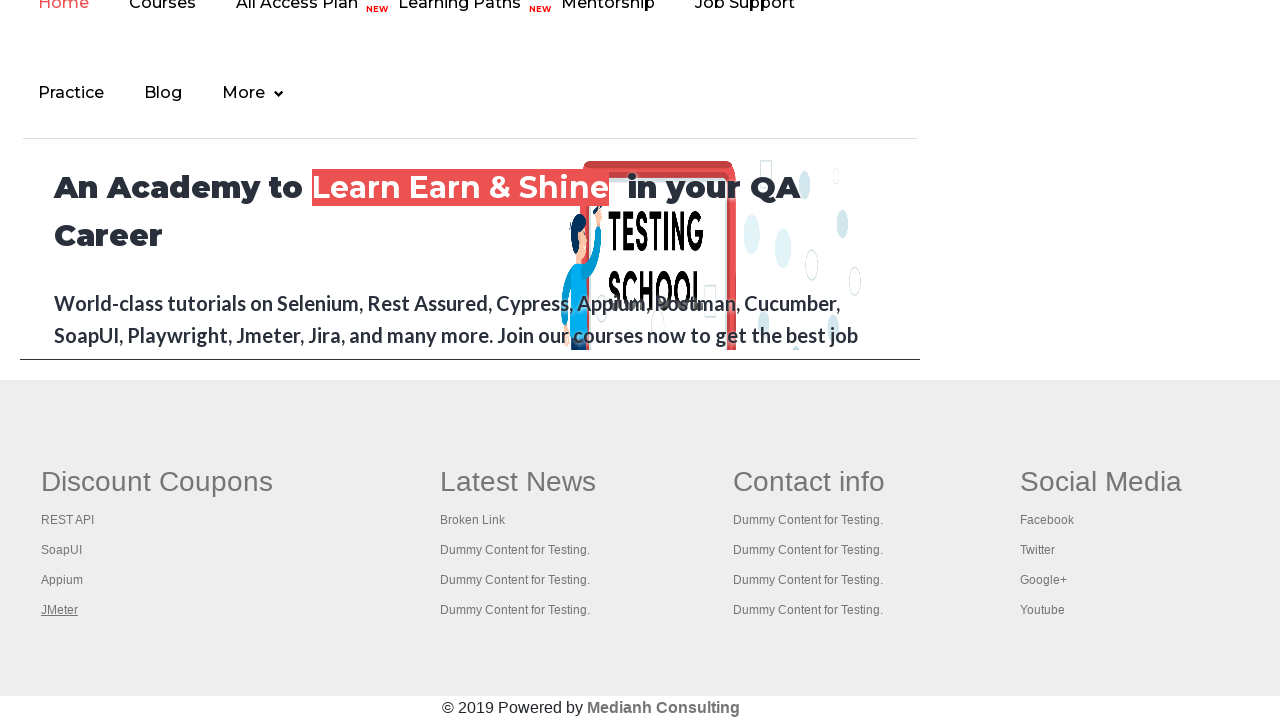

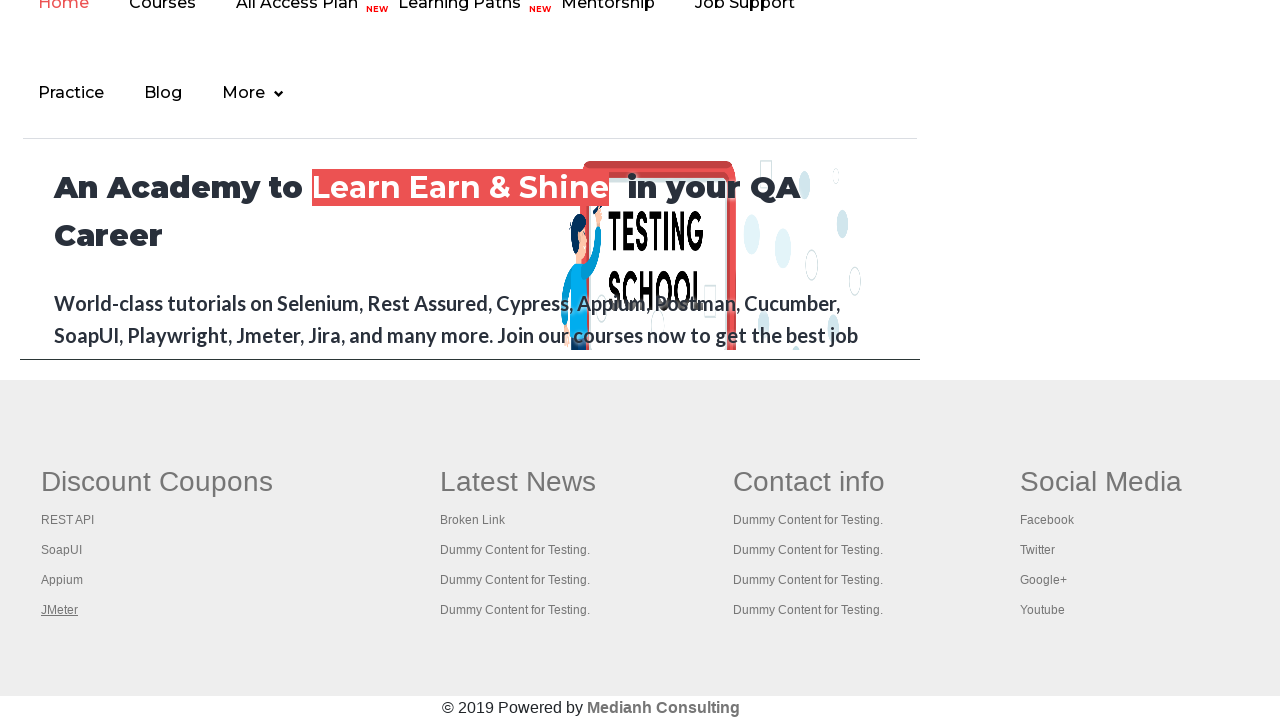